Tests various link interactions on the DemoQA links page, including clicking links that open new windows and links that trigger API responses

Starting URL: https://demoqa.com/links

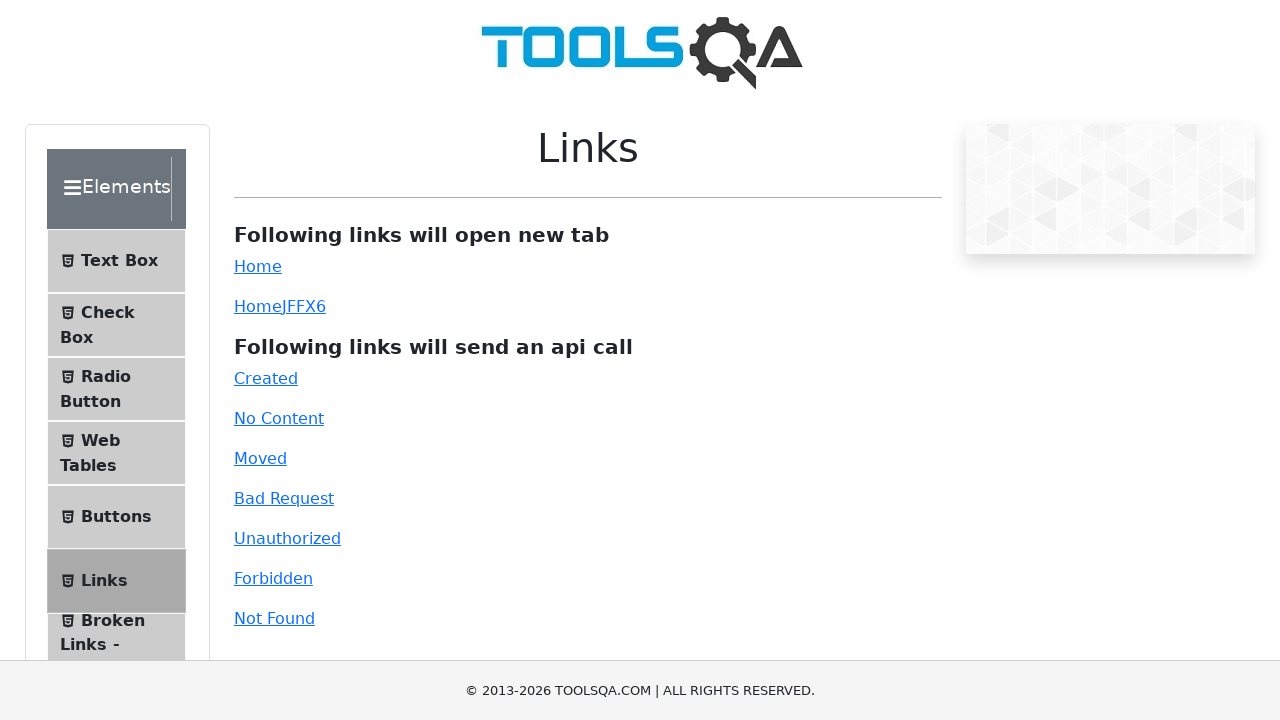

Clicked simple link that opens in new tab at (258, 266) on a#simpleLink
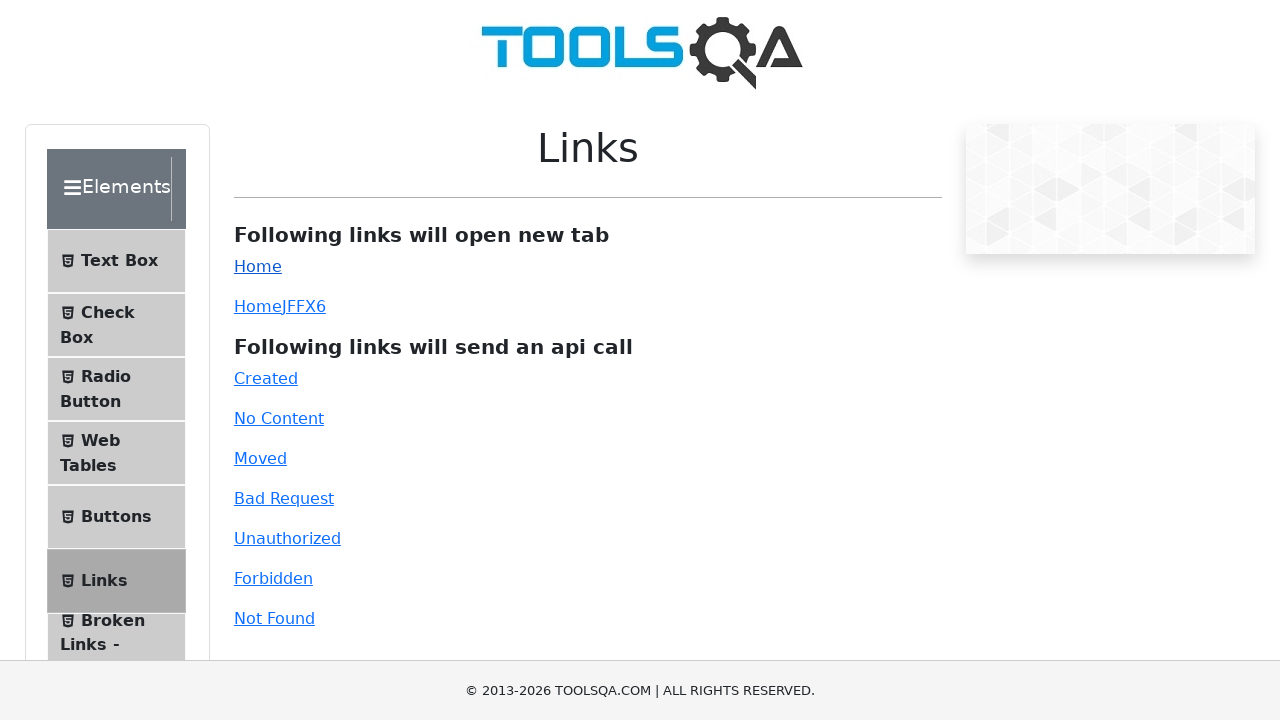

Clicked dynamic link that opens in new tab at (258, 306) on a#dynamicLink
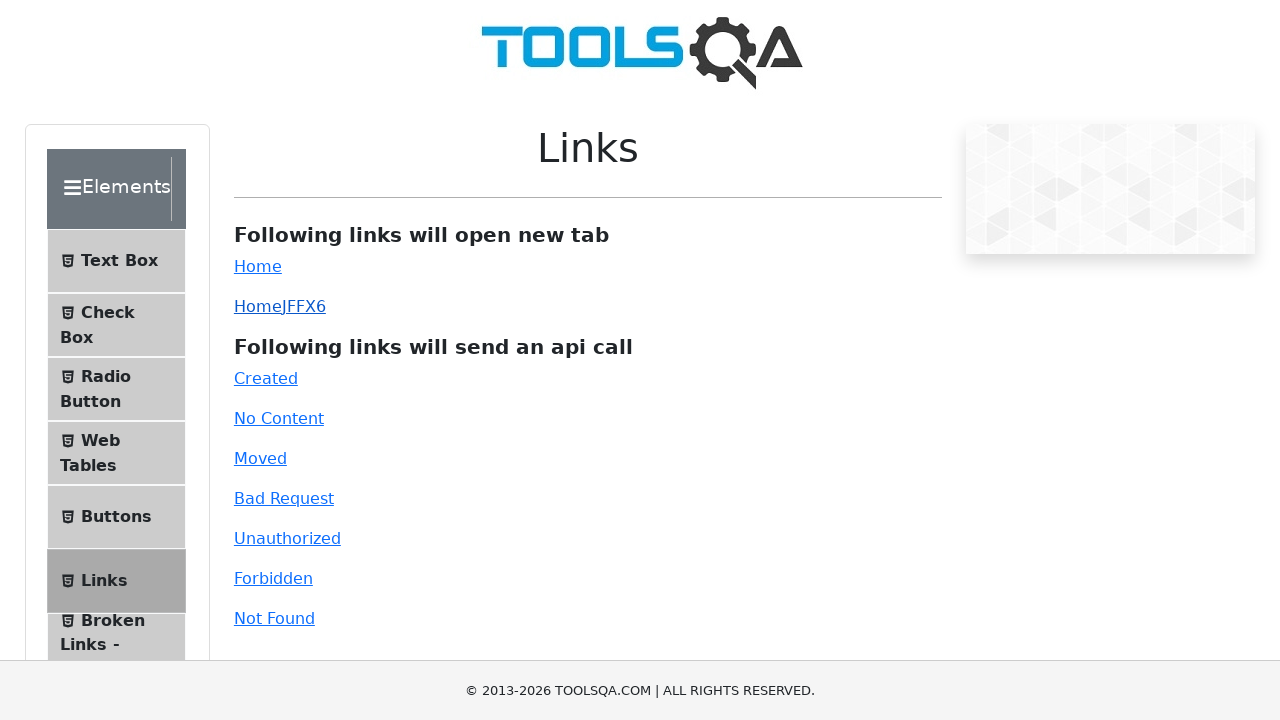

Scrolled down 250 pixels to see more links
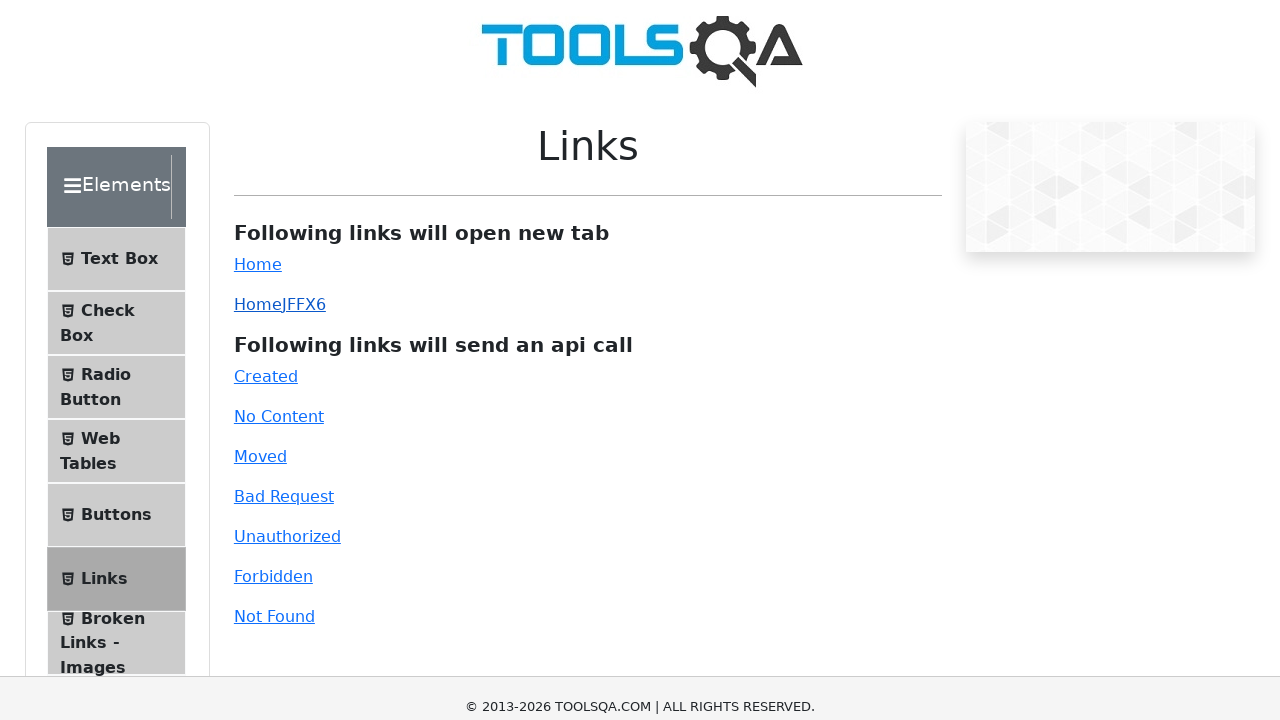

Clicked API call link - Created (201 response) at (266, 128) on a#created
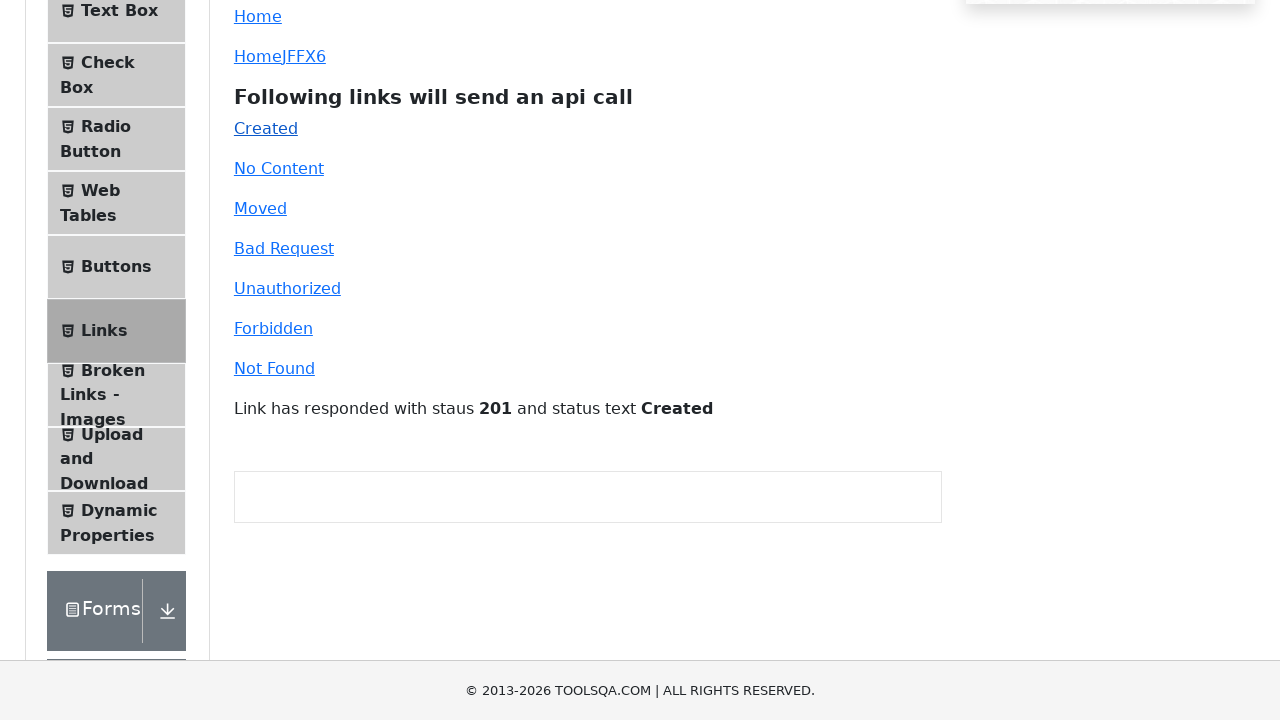

Response message appeared for Created link
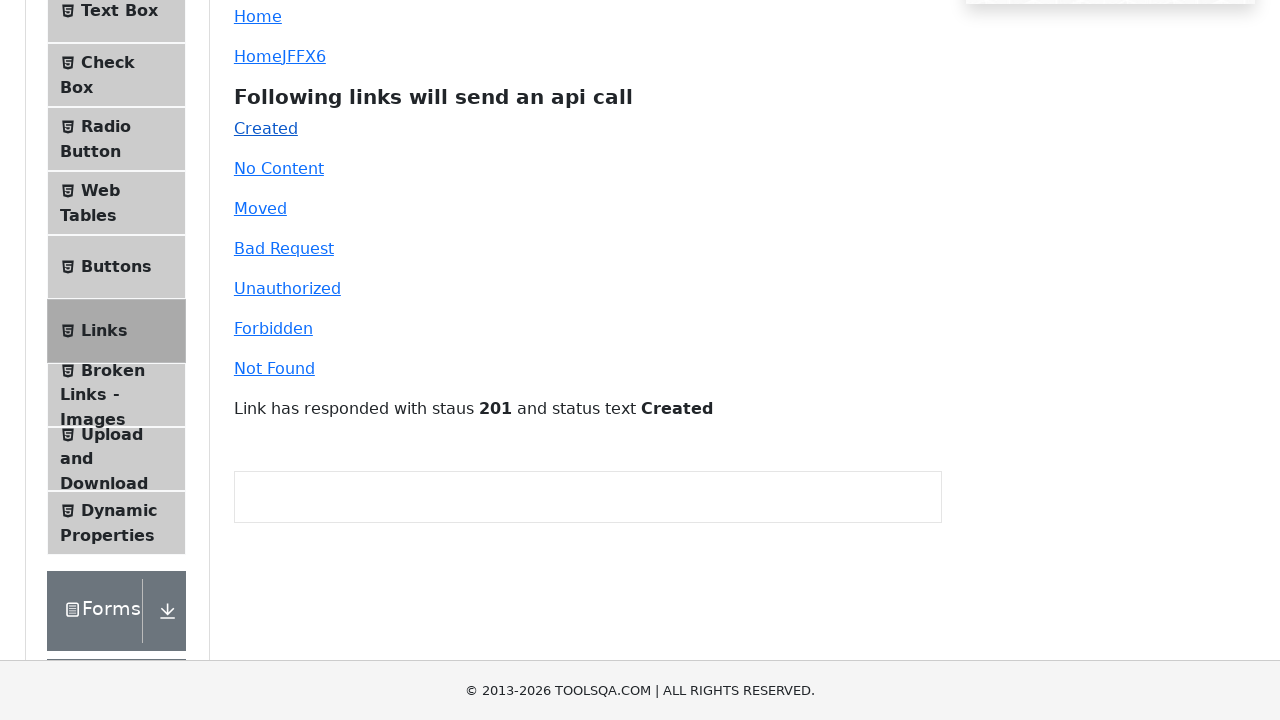

Clicked API call link - No Content (204 response) at (279, 168) on a#no-content
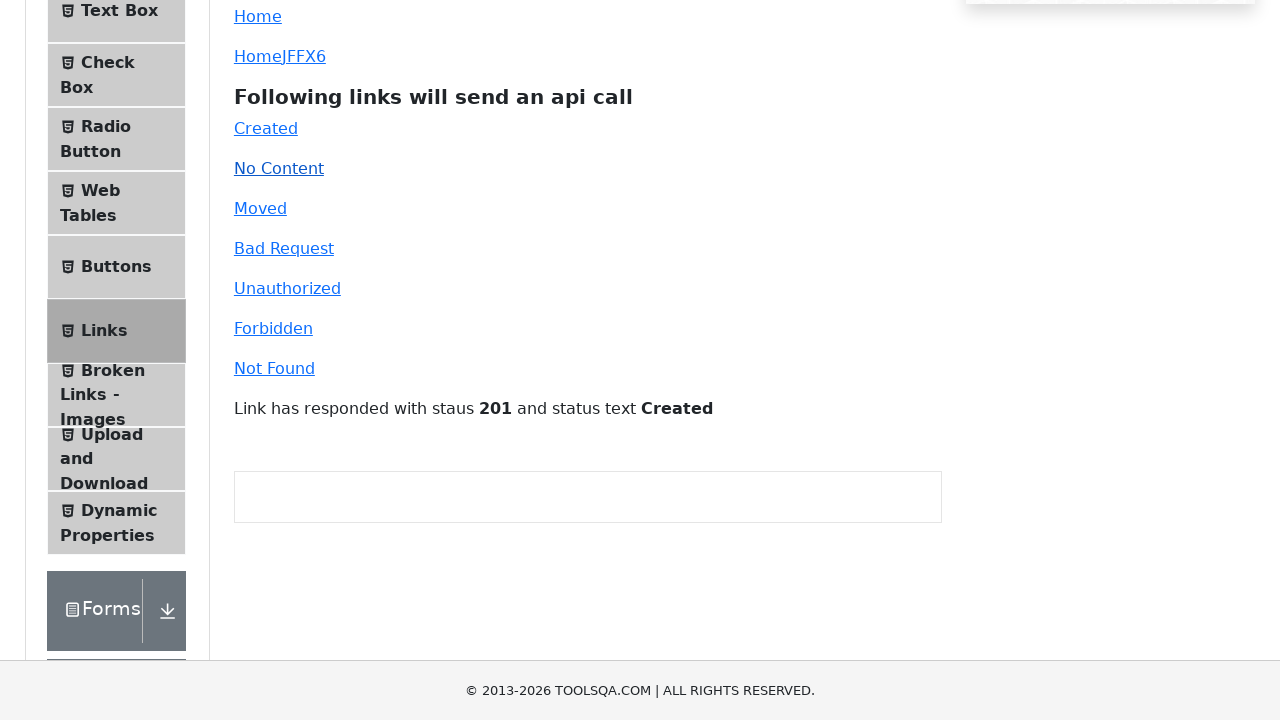

Clicked API call link - Moved (301 response) at (260, 208) on a#moved
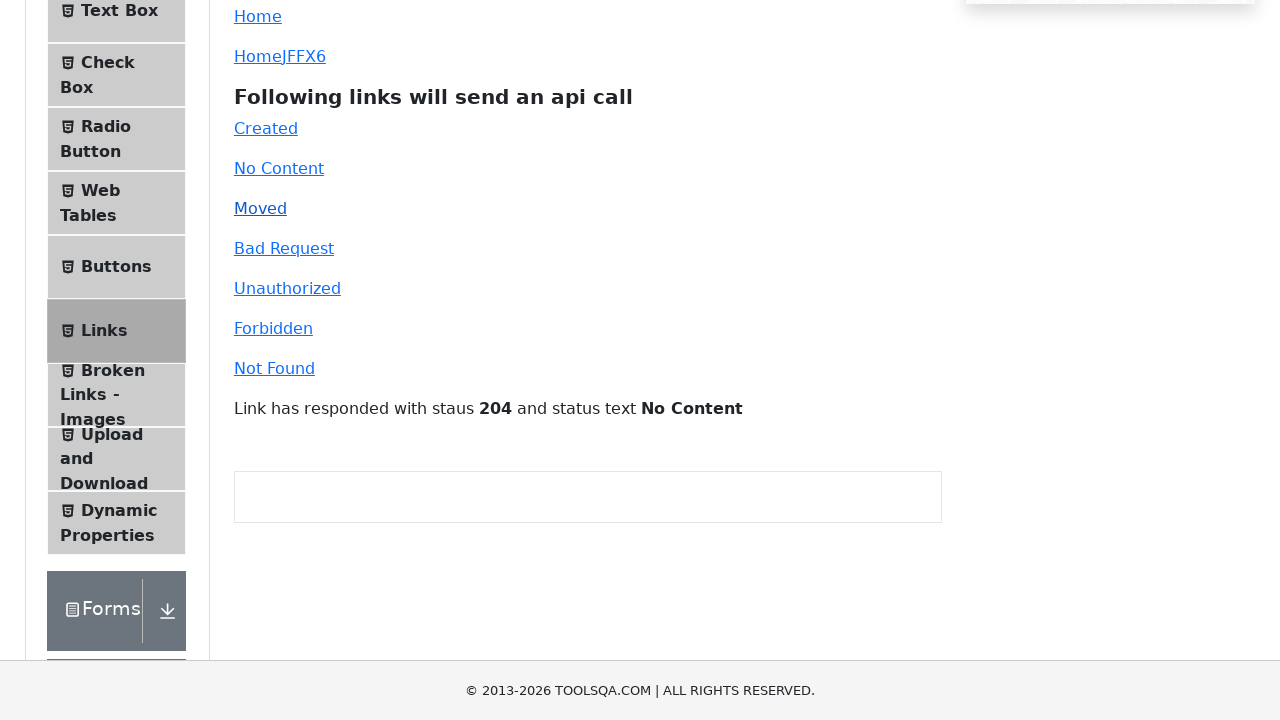

Clicked API call link - Bad Request (400 response) at (284, 248) on a#bad-request
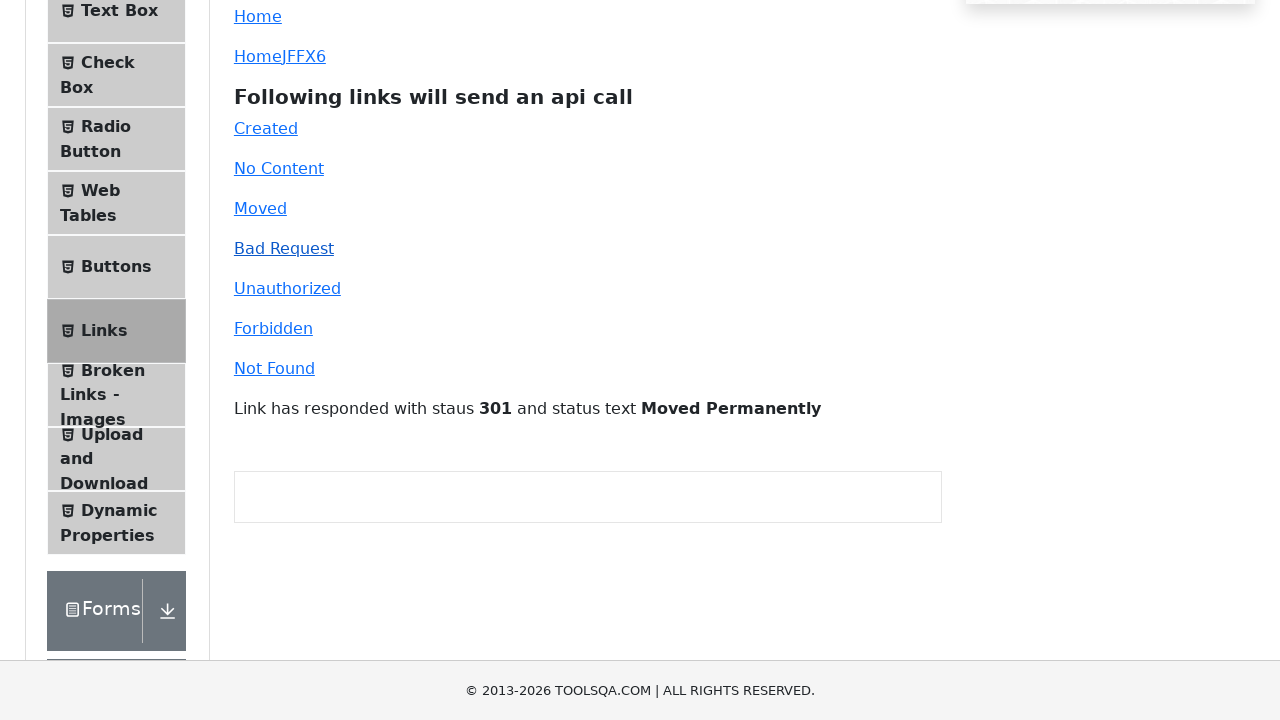

Clicked API call link - Unauthorized (401 response) at (287, 288) on a#unauthorized
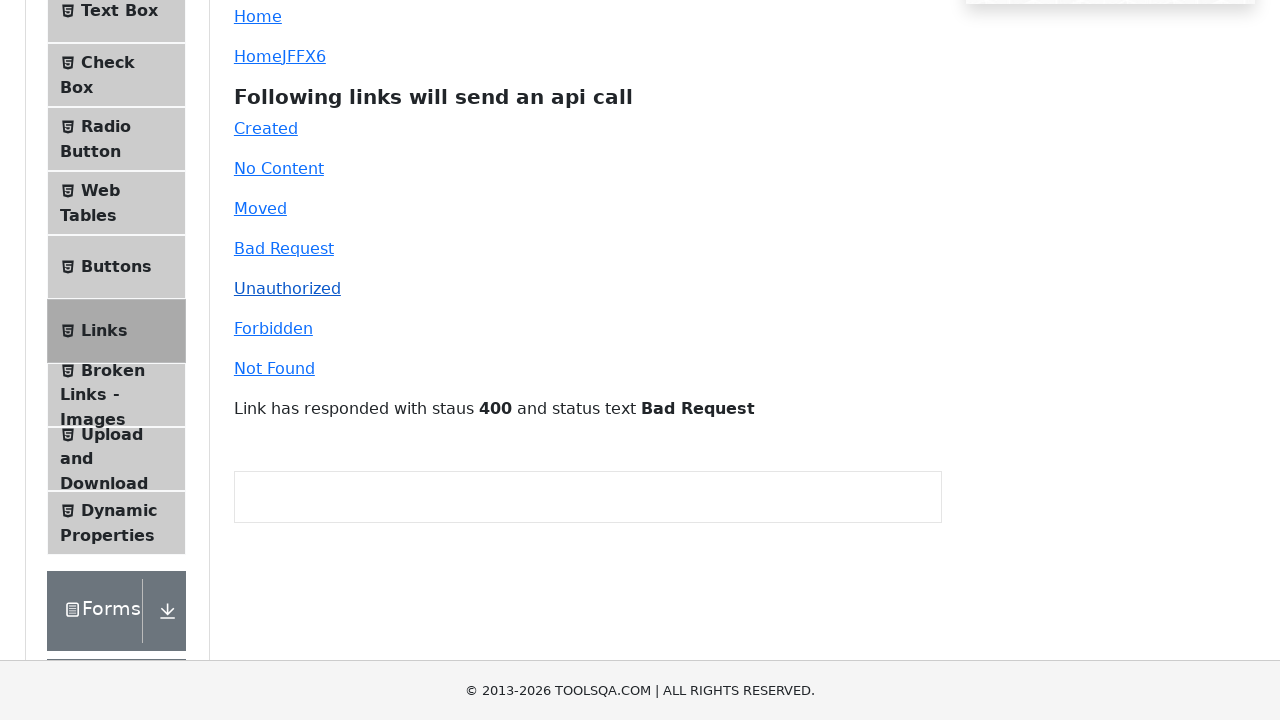

Clicked API call link - Forbidden (403 response) at (273, 328) on a#forbidden
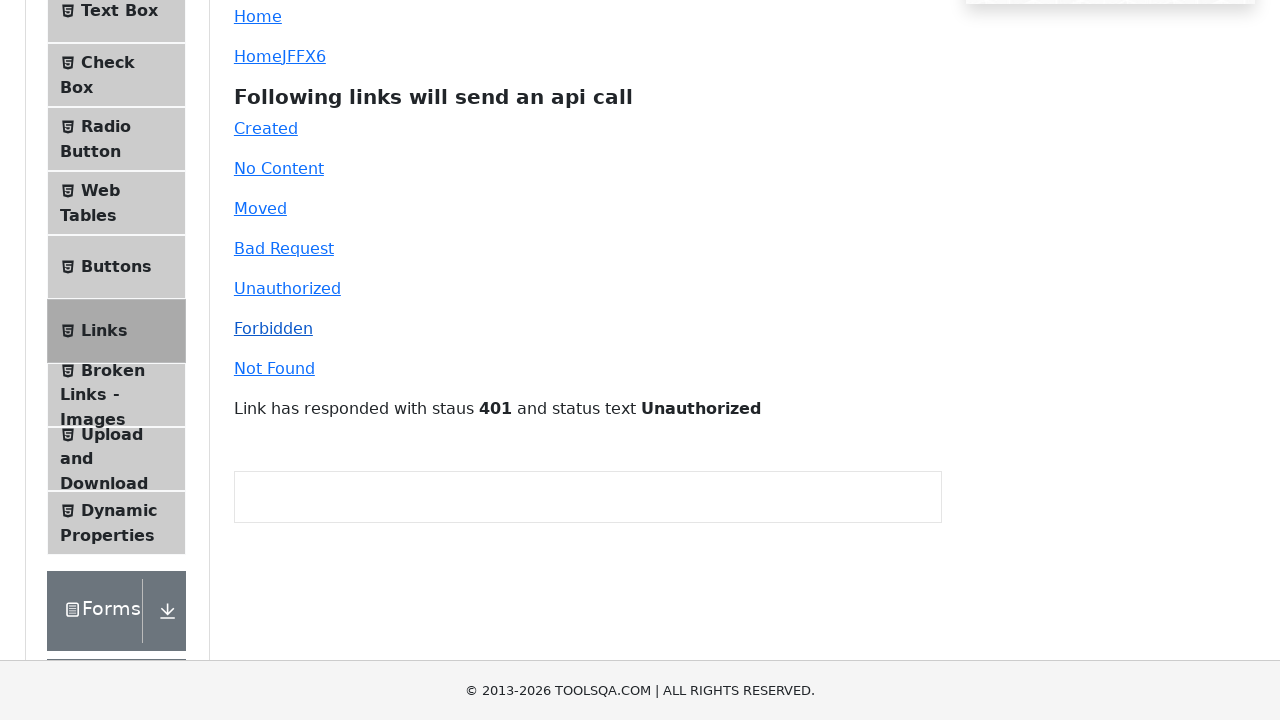

Clicked API call link - Not Found (404 response) at (274, 368) on a#invalid-url
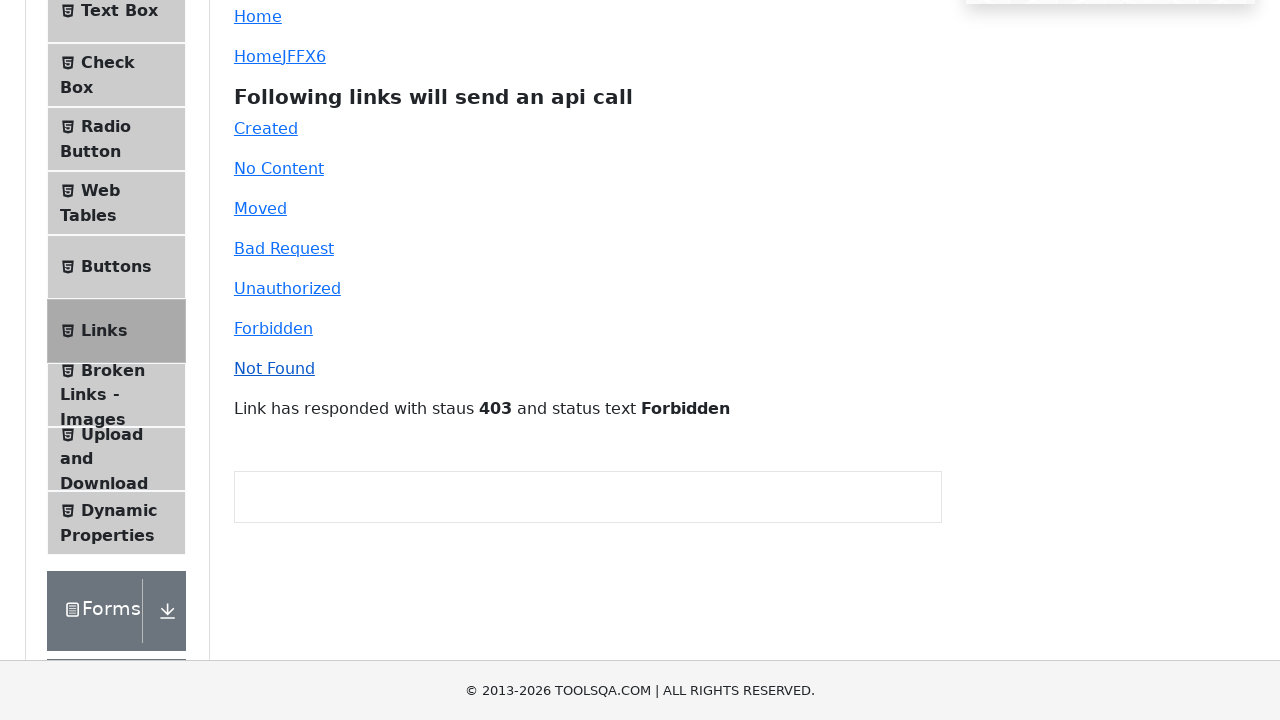

Closed one of the opened browser tabs
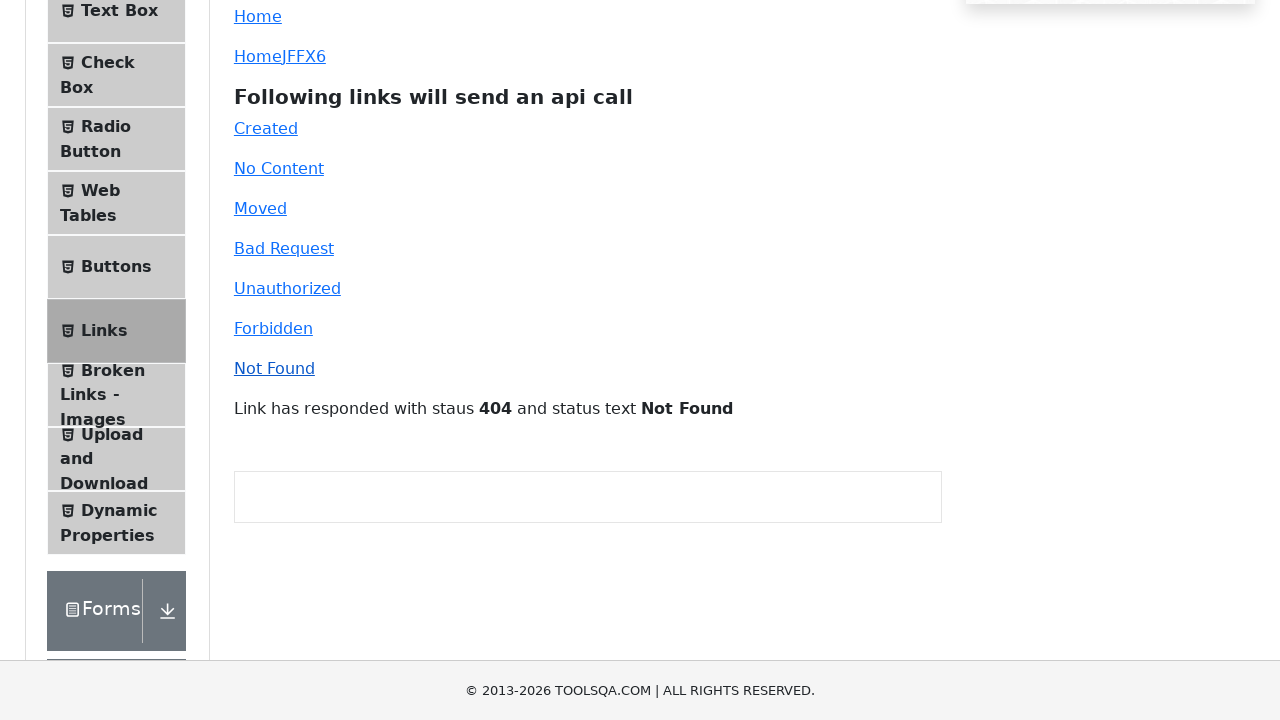

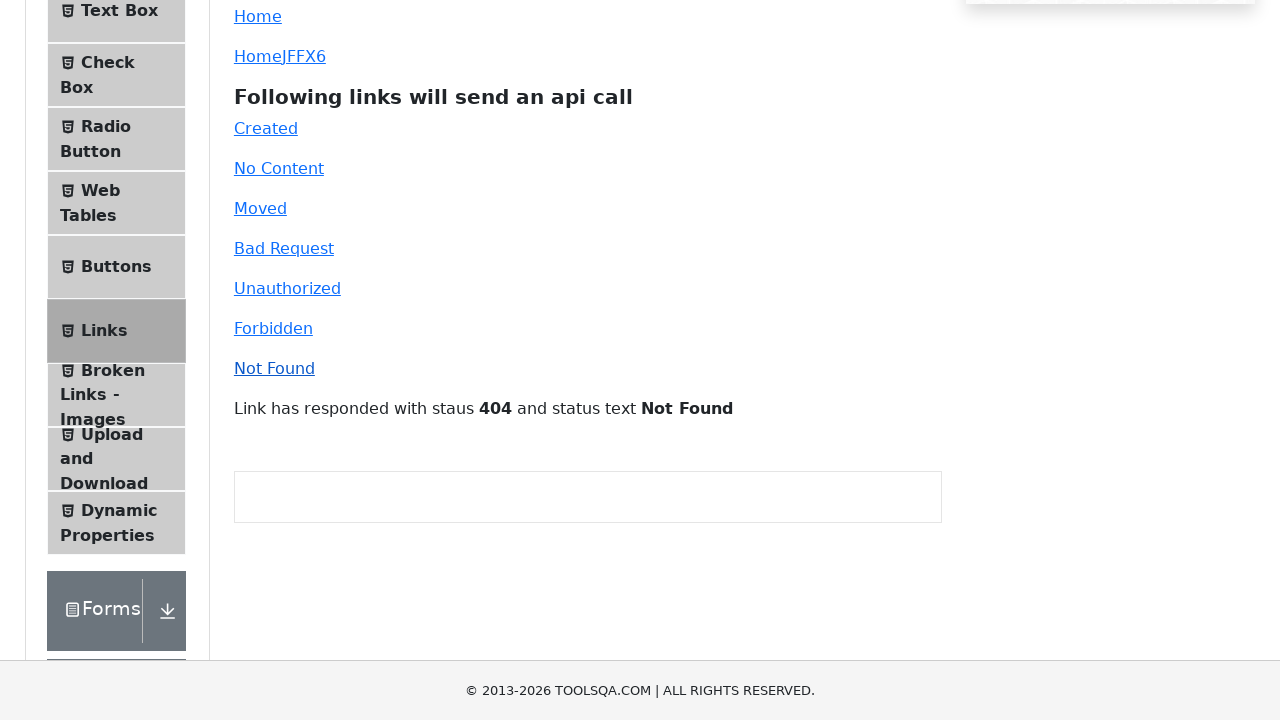